Tests a different registration form structure by attempting to fill fields that may not exist, demonstrating form variation handling

Starting URL: http://suninjuly.github.io/registration2.html

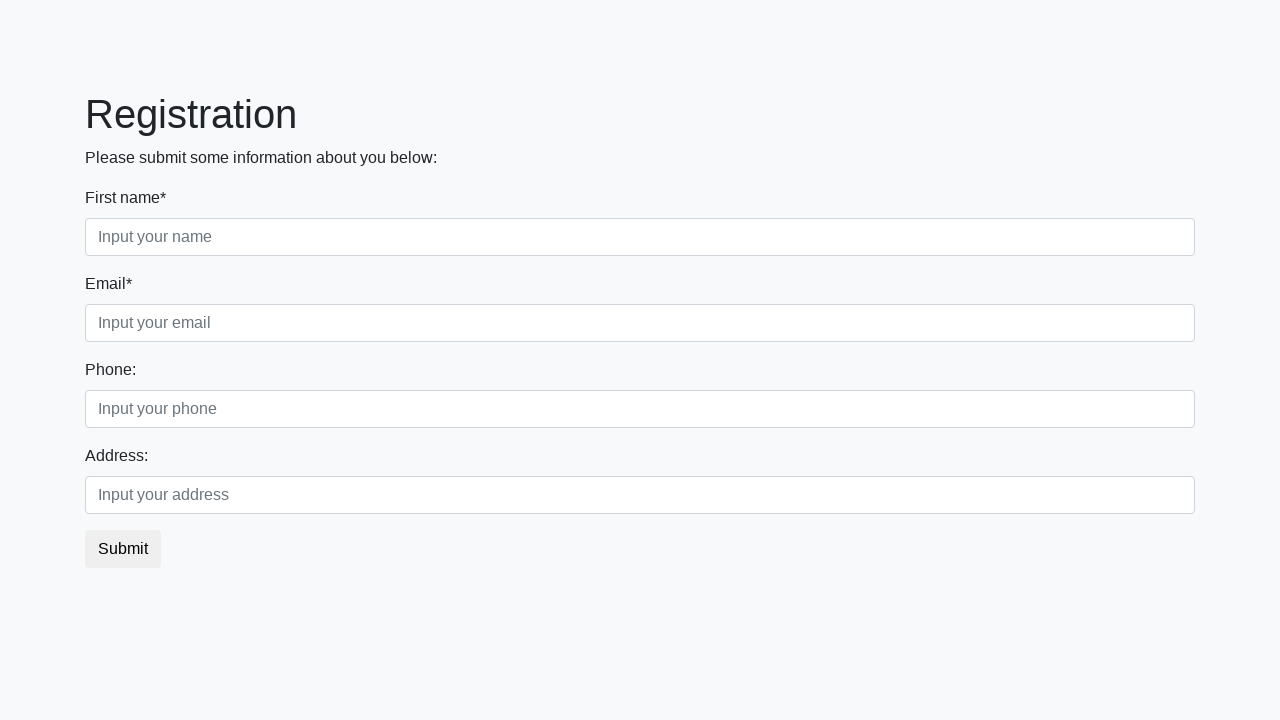

Navigated to registration form page (variant 2)
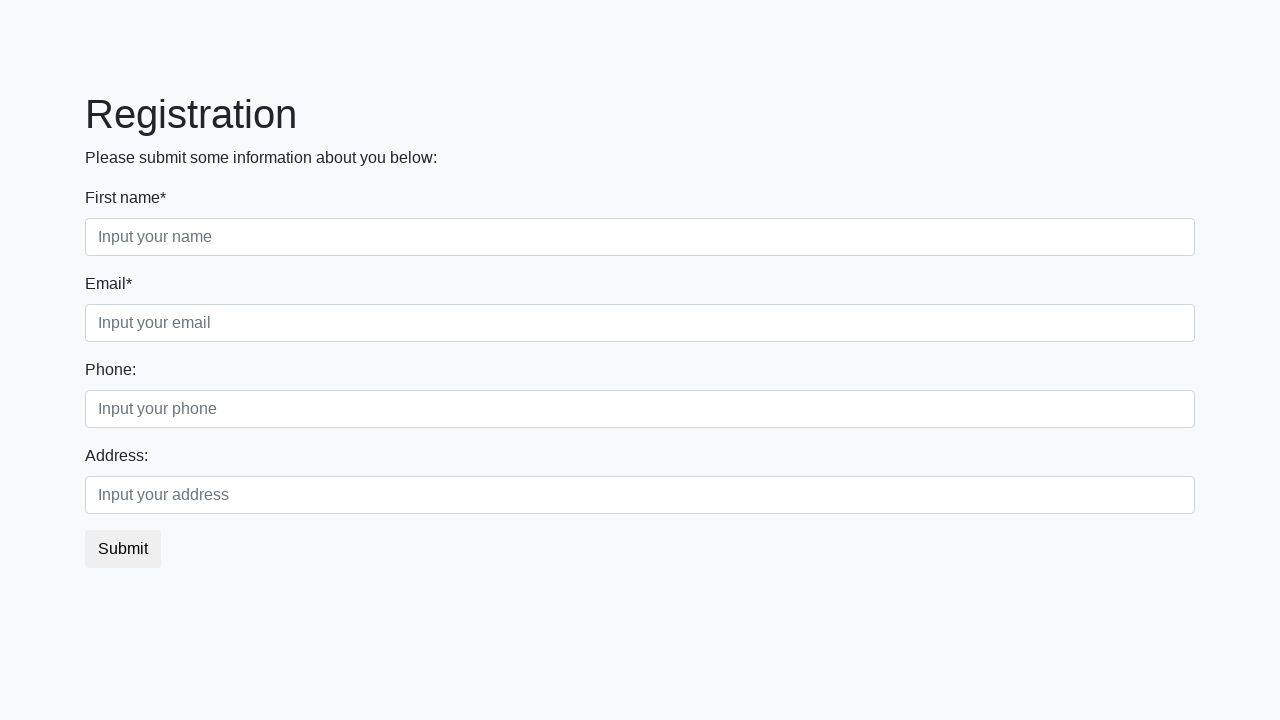

Successfully filled first name field with 'Jane' on body > div > form > div.first_block > div.form-group.first_class > input
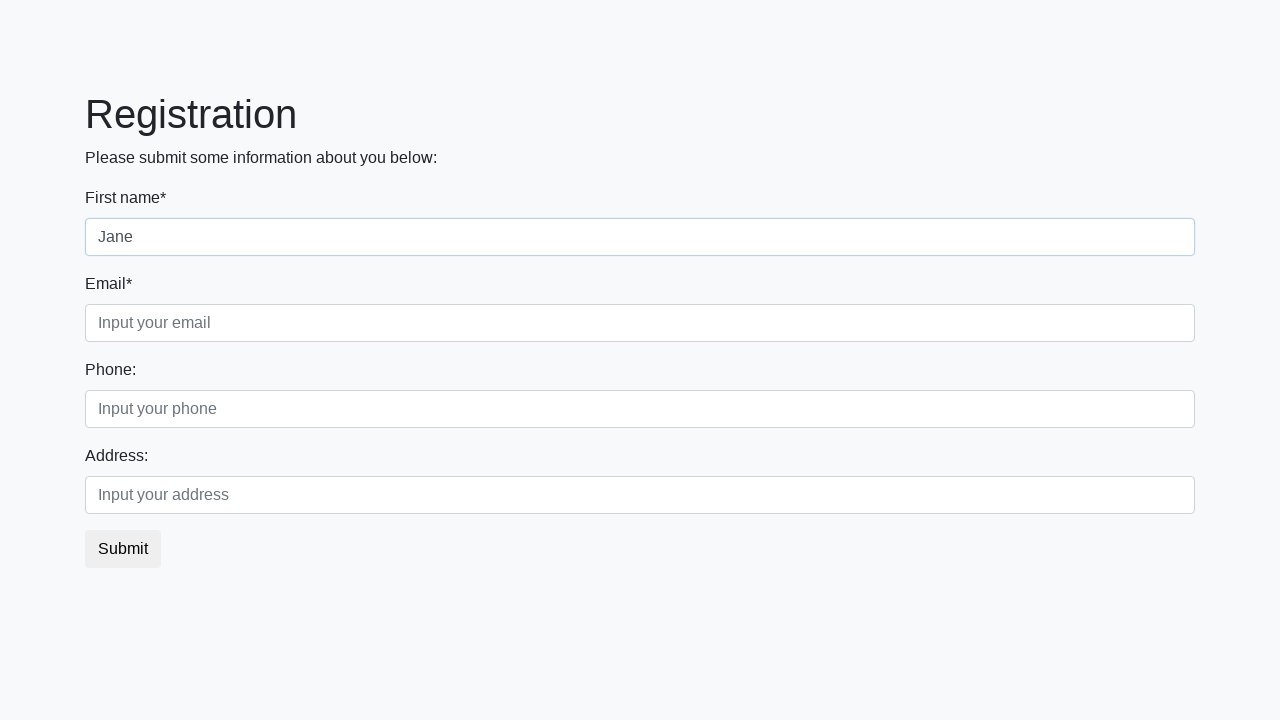

Last name field not found - field may not exist in this form variant on body > div > form > div.first_block > div.form-group.second_class > input
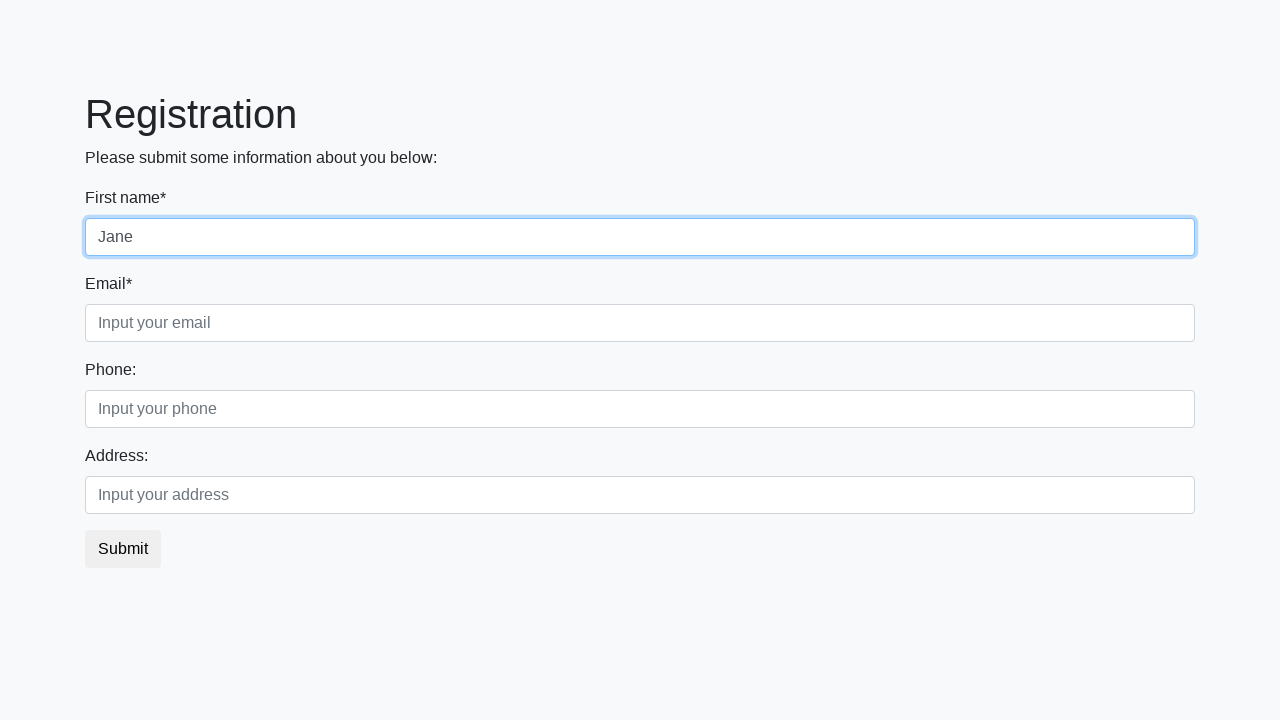

Successfully filled email field with 'jane.doe@example.com' on body > div > form > div.first_block > div.form-group.third_class > input
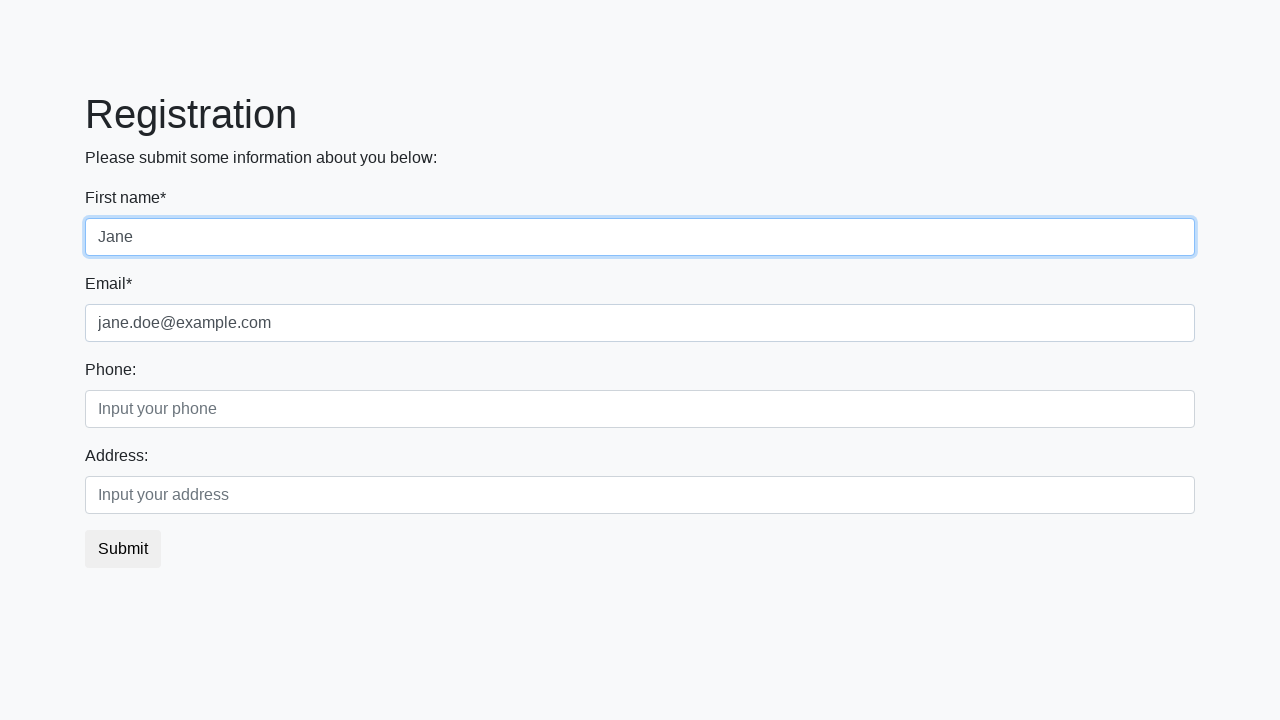

Successfully clicked submit button at (123, 549) on body > div > form > button
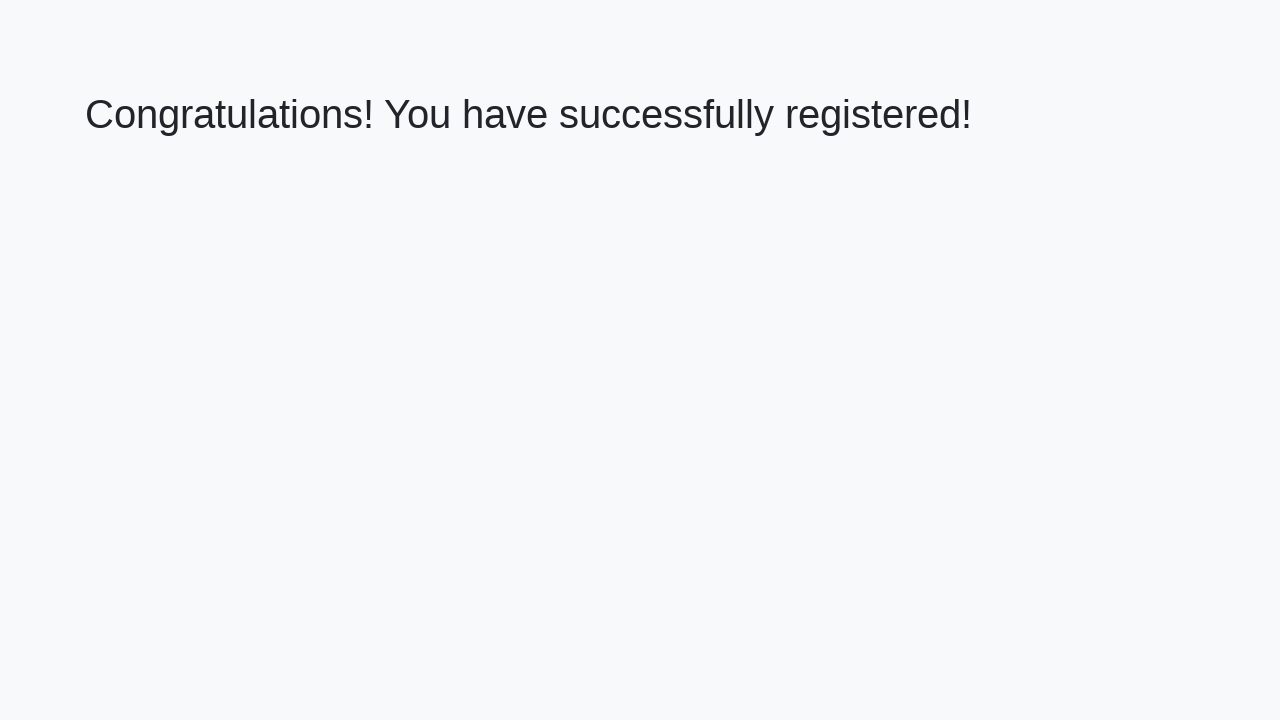

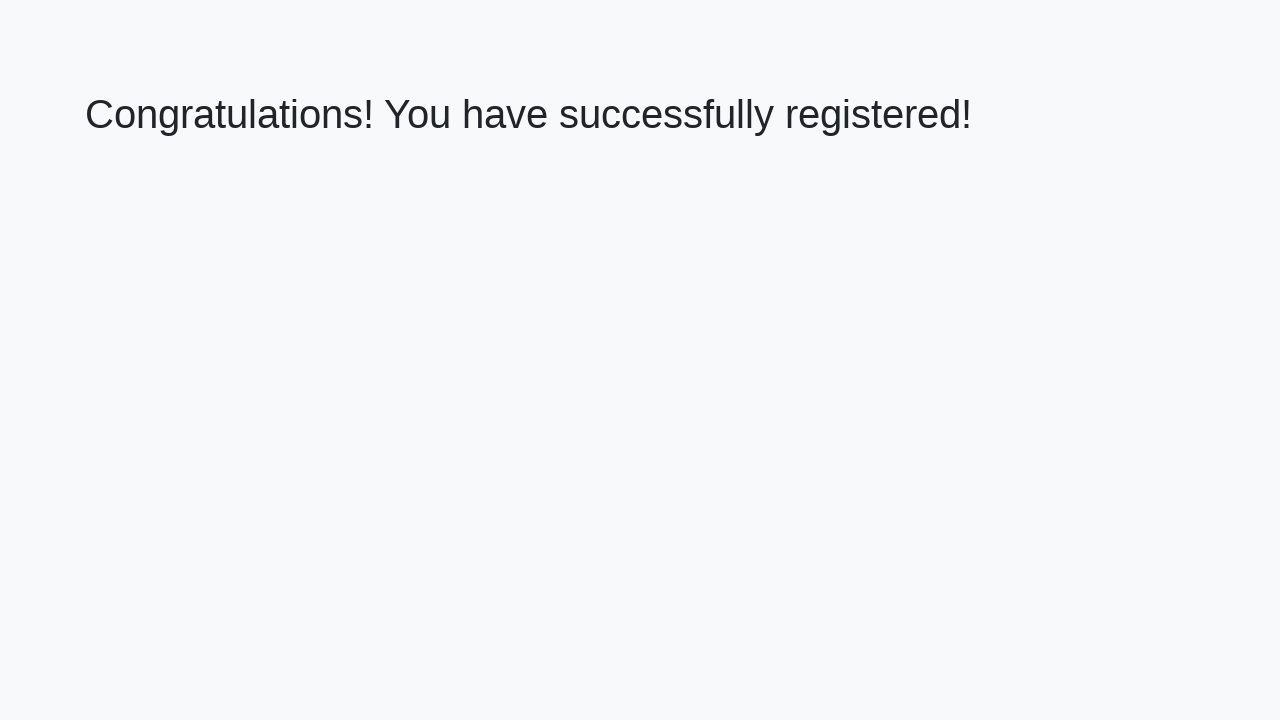